Tests scrolling functionality by scrolling to a form element and filling in name and date fields on a test form page

Starting URL: https://formy-project.herokuapp.com/scroll

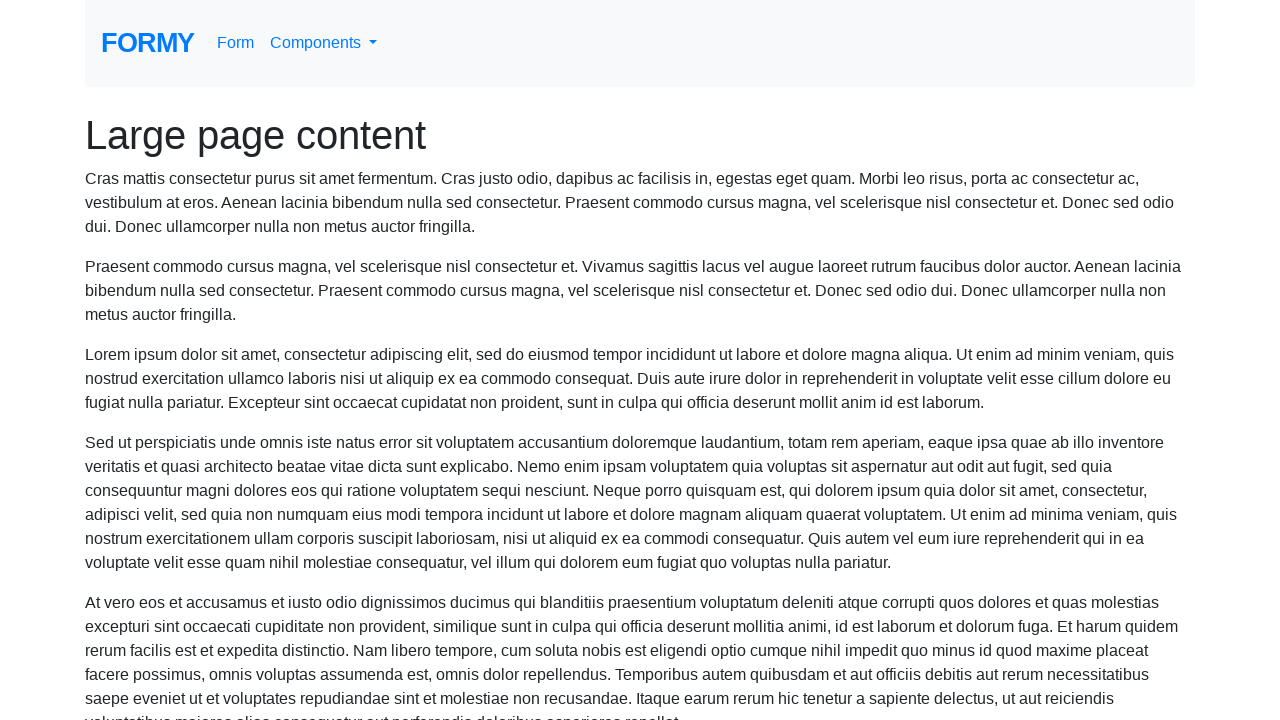

Located the name input field
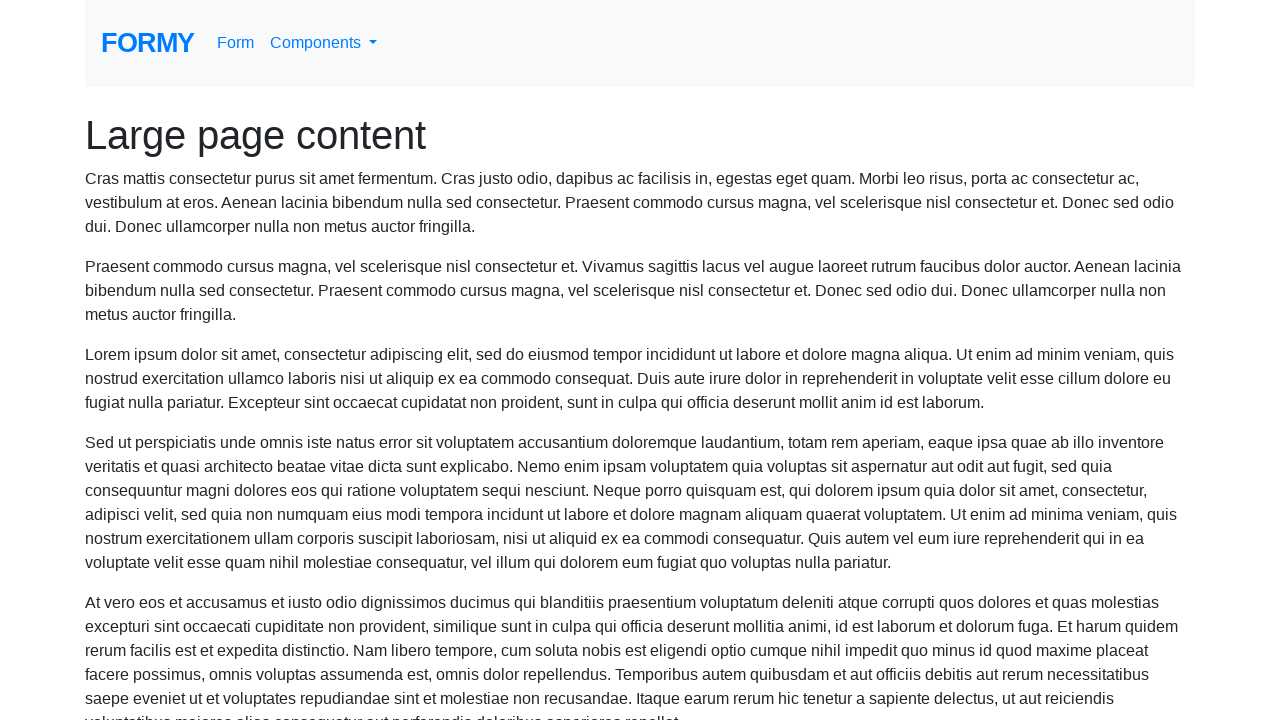

Scrolled to the name input field
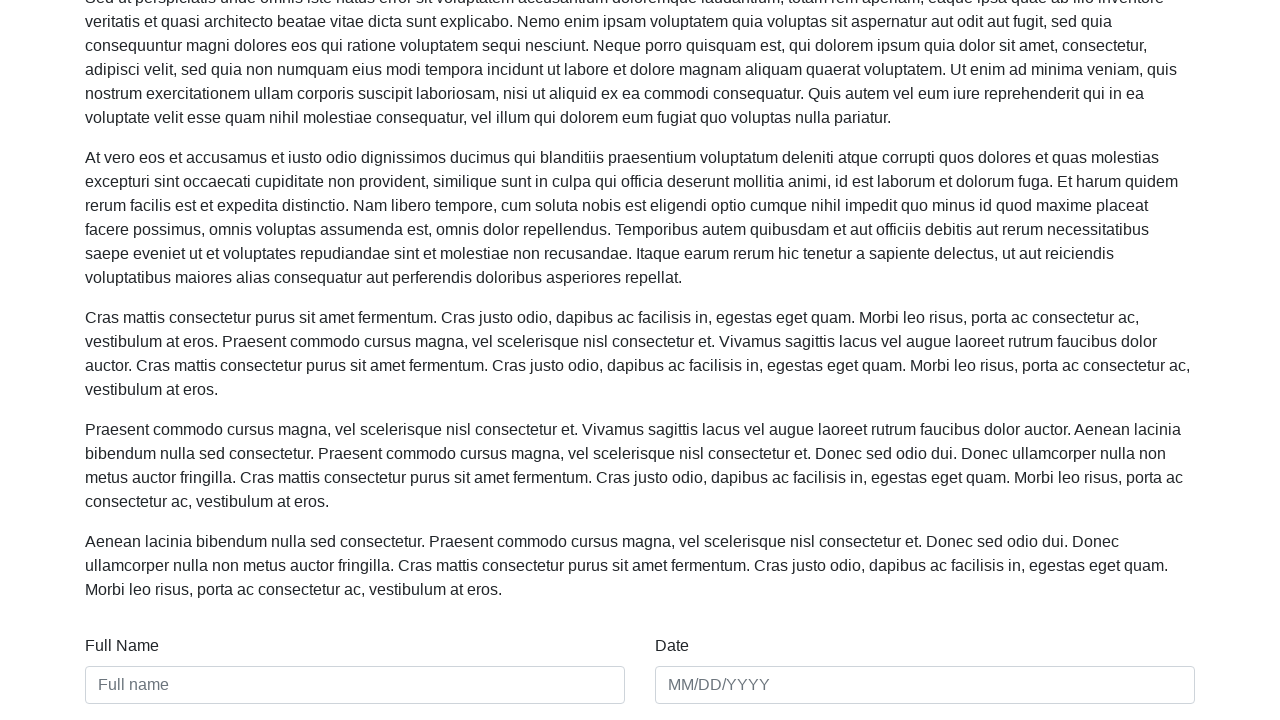

Filled name field with 'Timz Owen' on #name
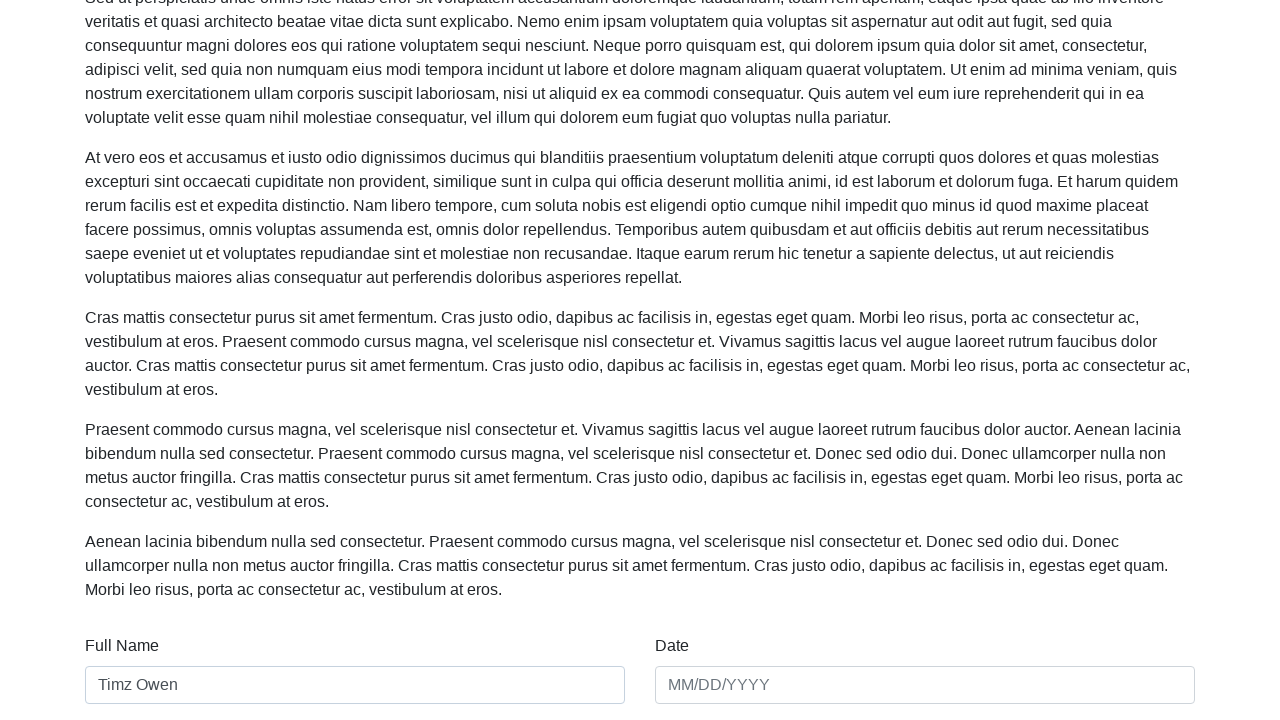

Filled date field with '01/02/2023' on #date
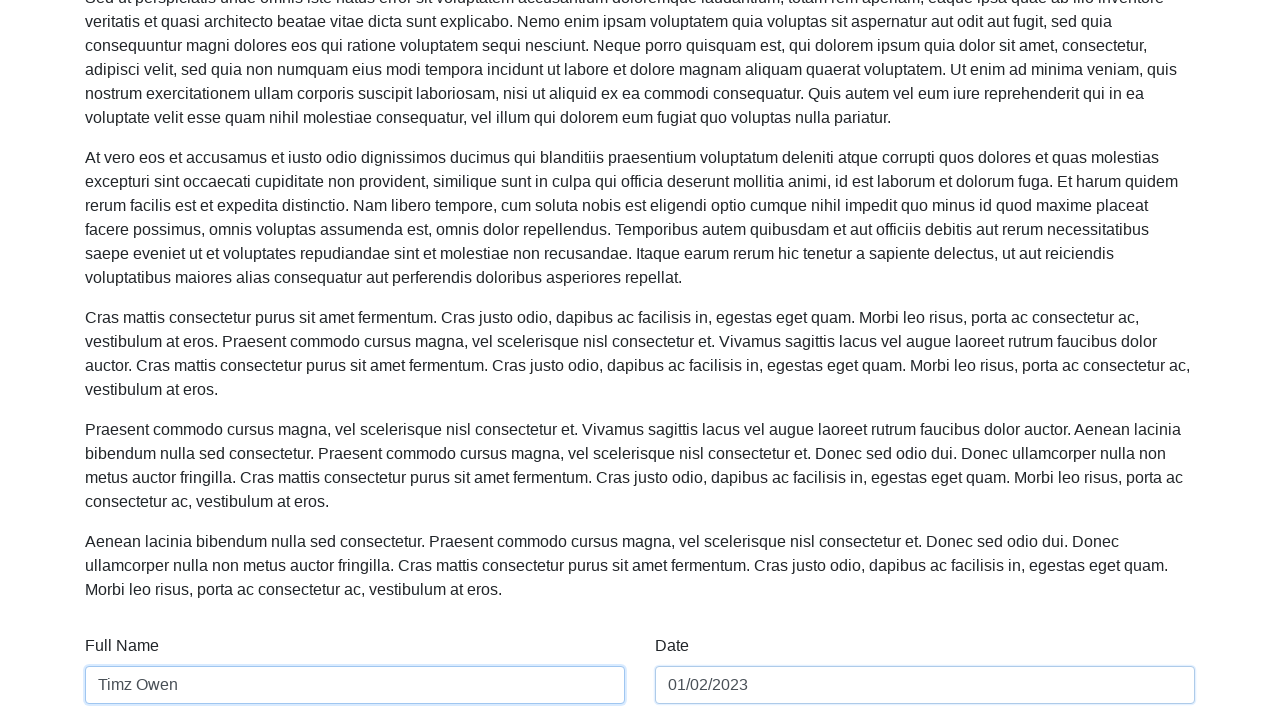

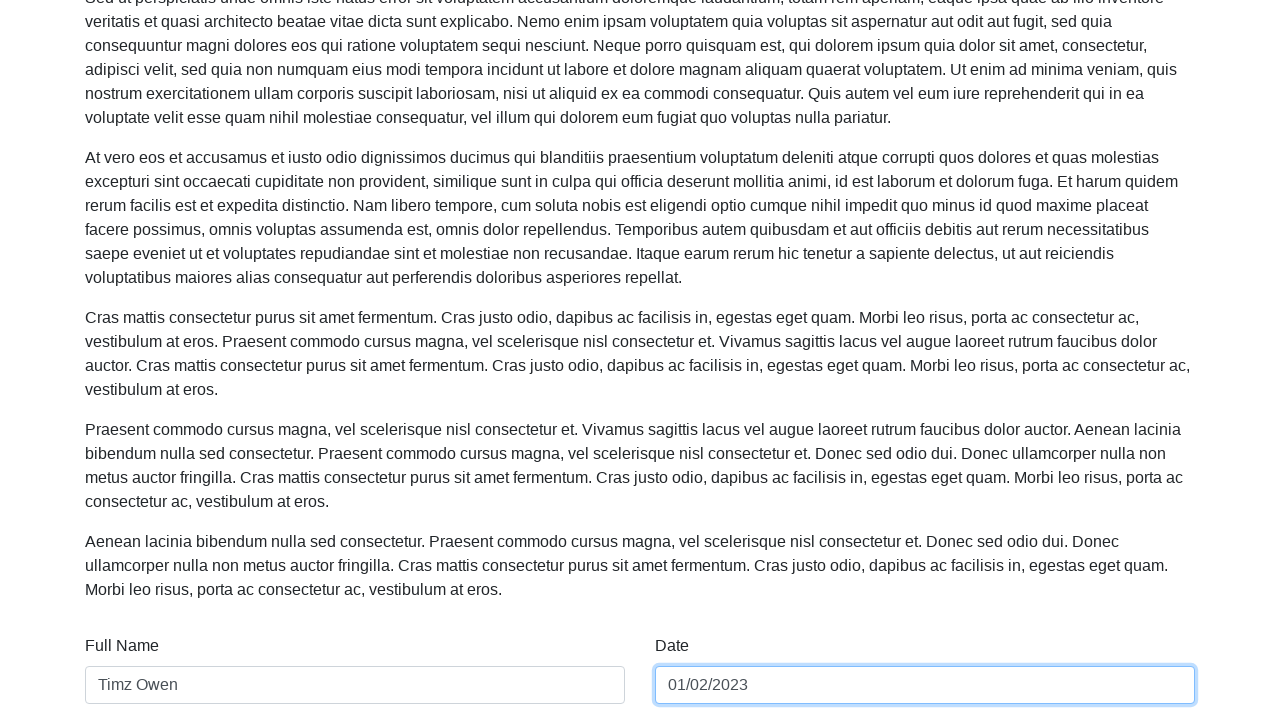